Tests the ShareLane registration flow by filling out the zip code field, continuing to the registration form, entering personal details (name, email, password), and submitting the registration.

Starting URL: https://www.sharelane.com/cgi-bin/register.py

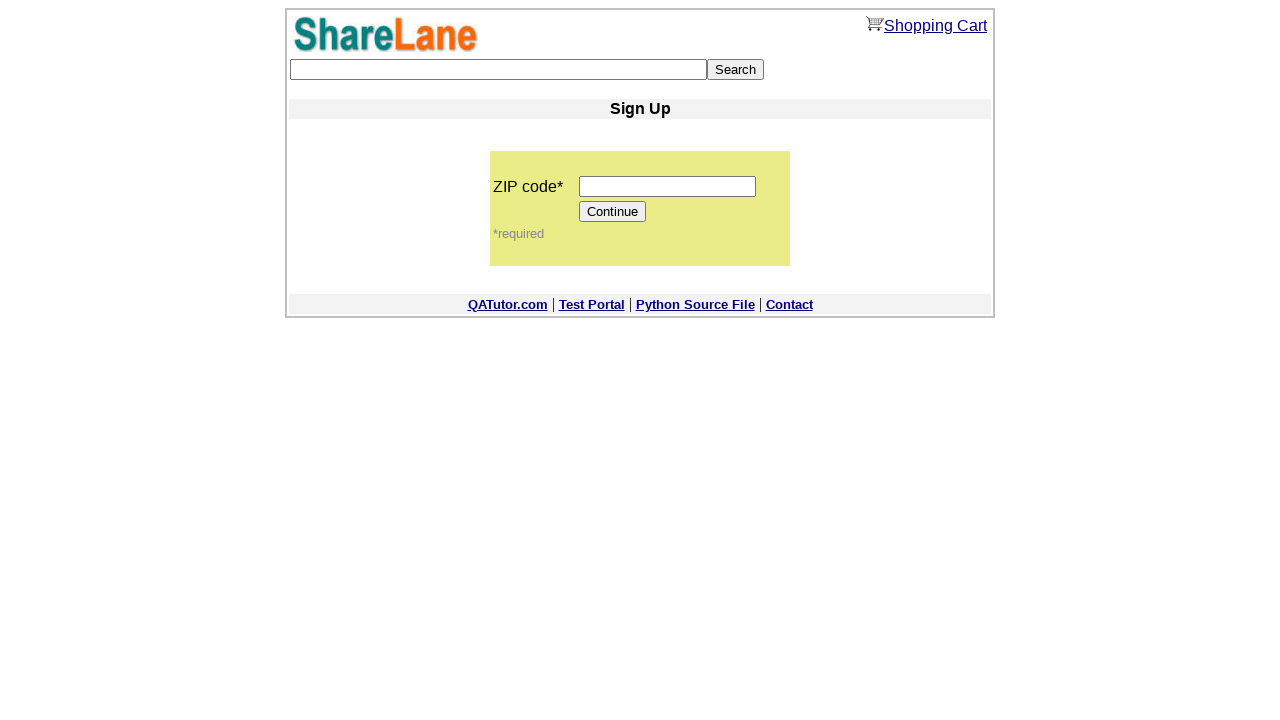

Filled zip code field with '12345' on input[name='zip_code']
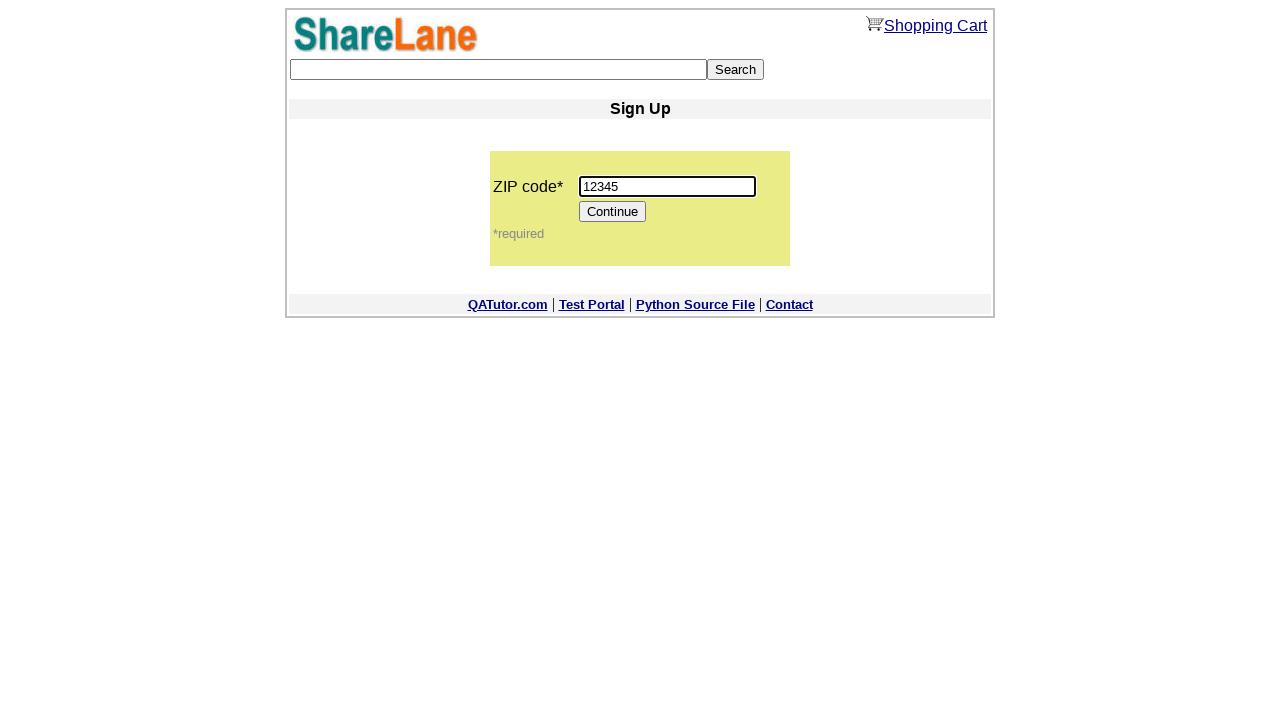

Clicked Continue button to proceed to registration form at (613, 212) on xpath=//*[@value='Continue']
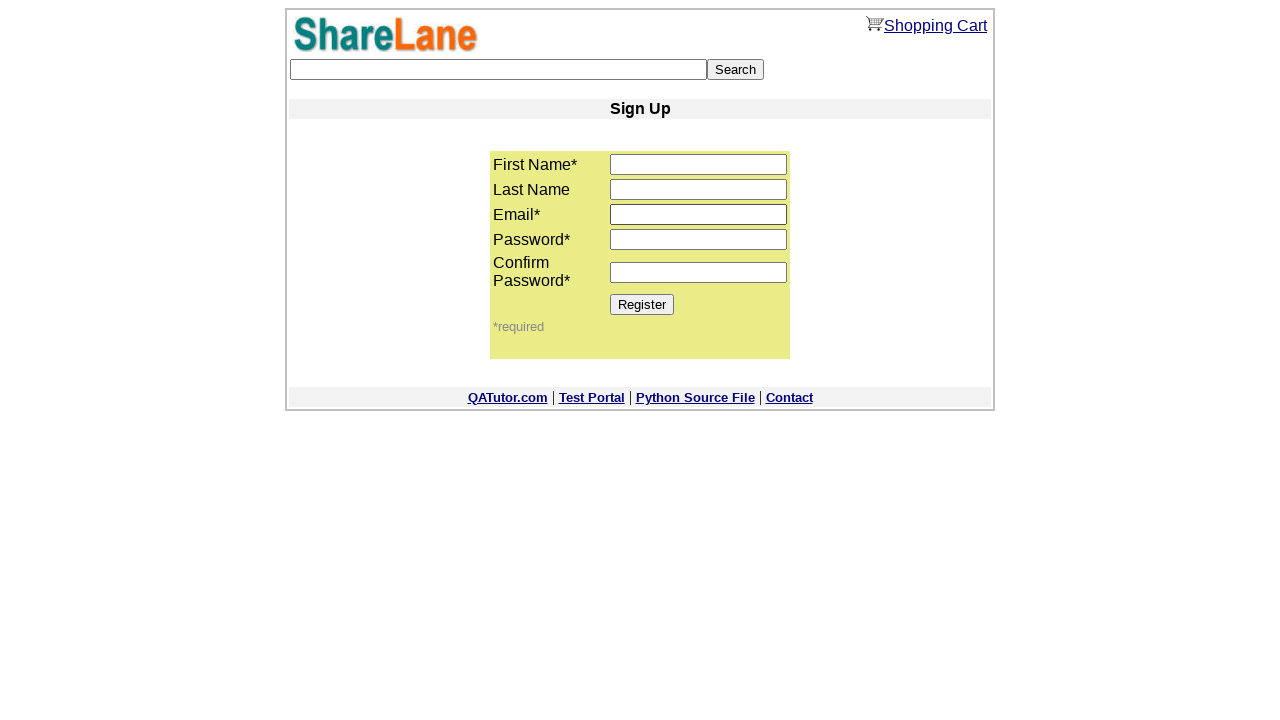

Registration form loaded with first name field visible
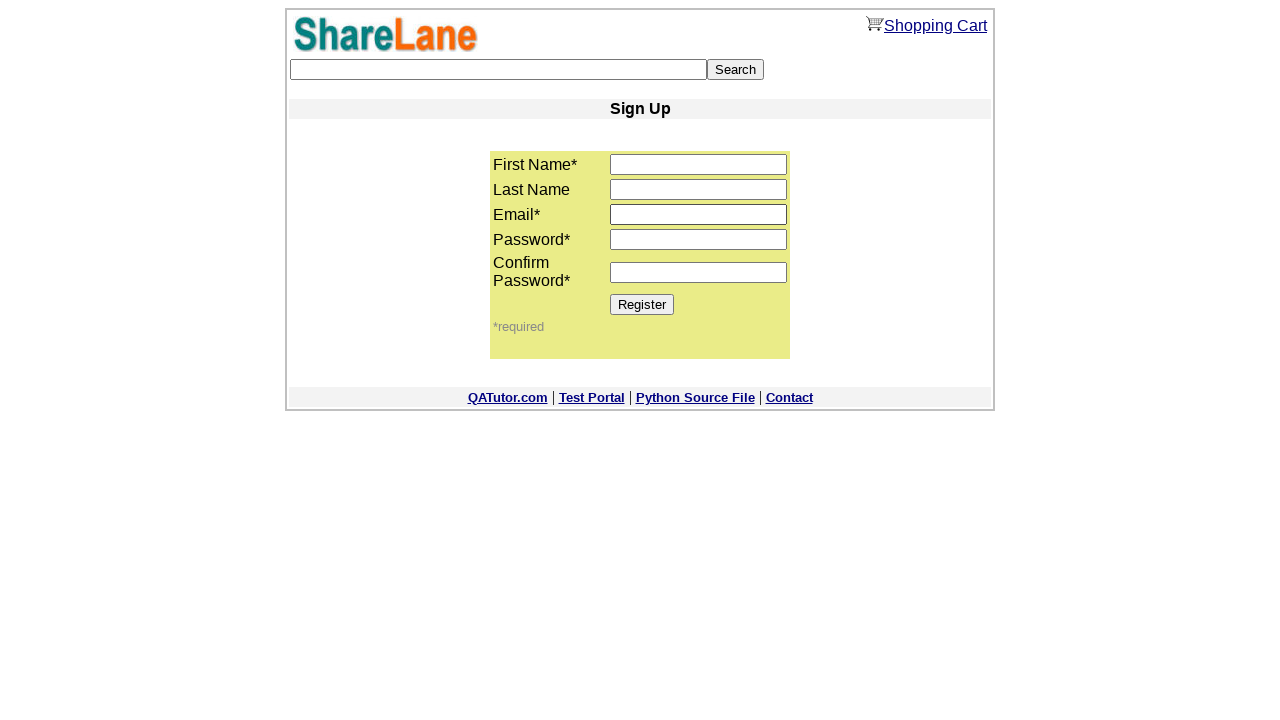

Filled first name field with 'Marcus' on input[name='first_name']
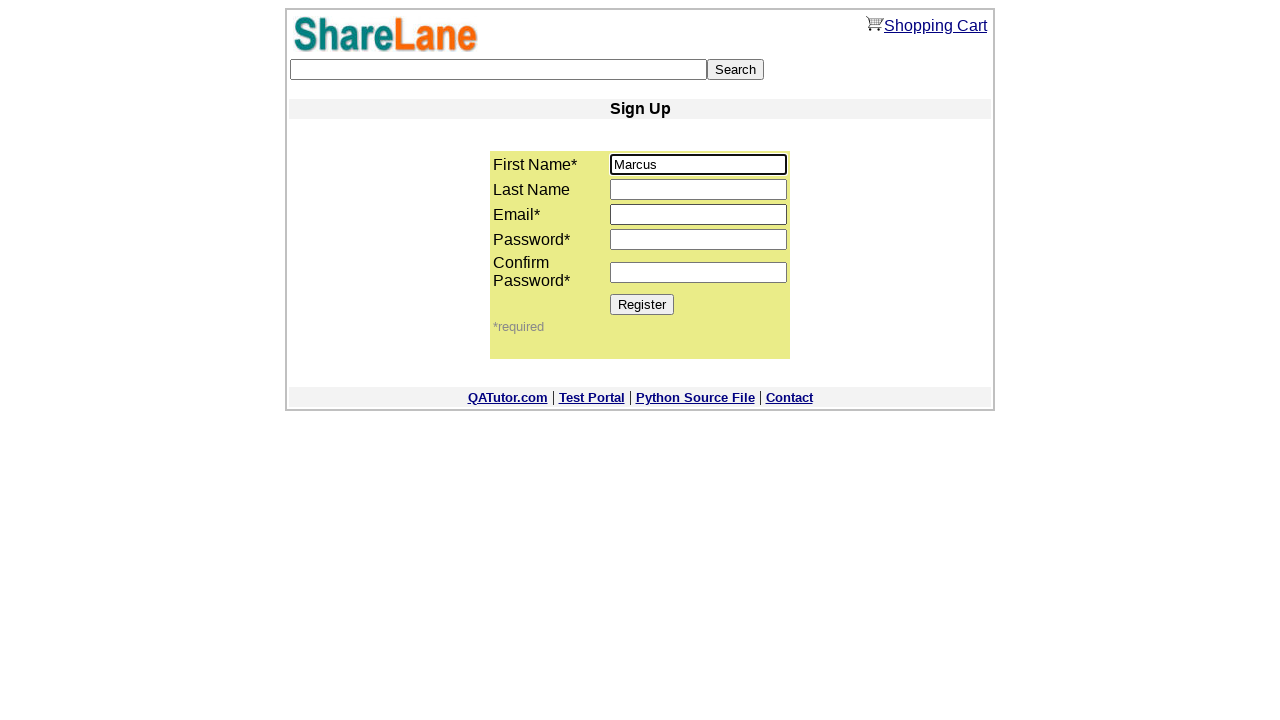

Filled last name field with 'Henderson' on input[name='last_name']
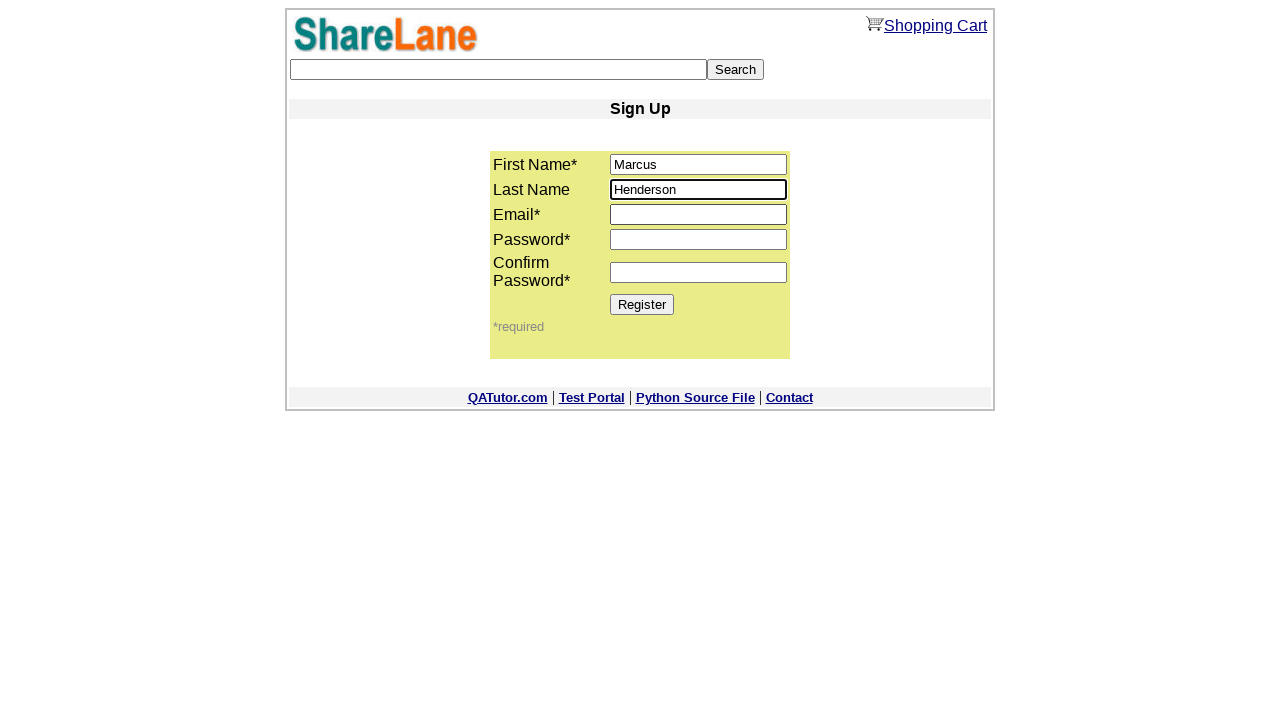

Filled email field with 'marcus.henderson@testmail.org' on input[name='email']
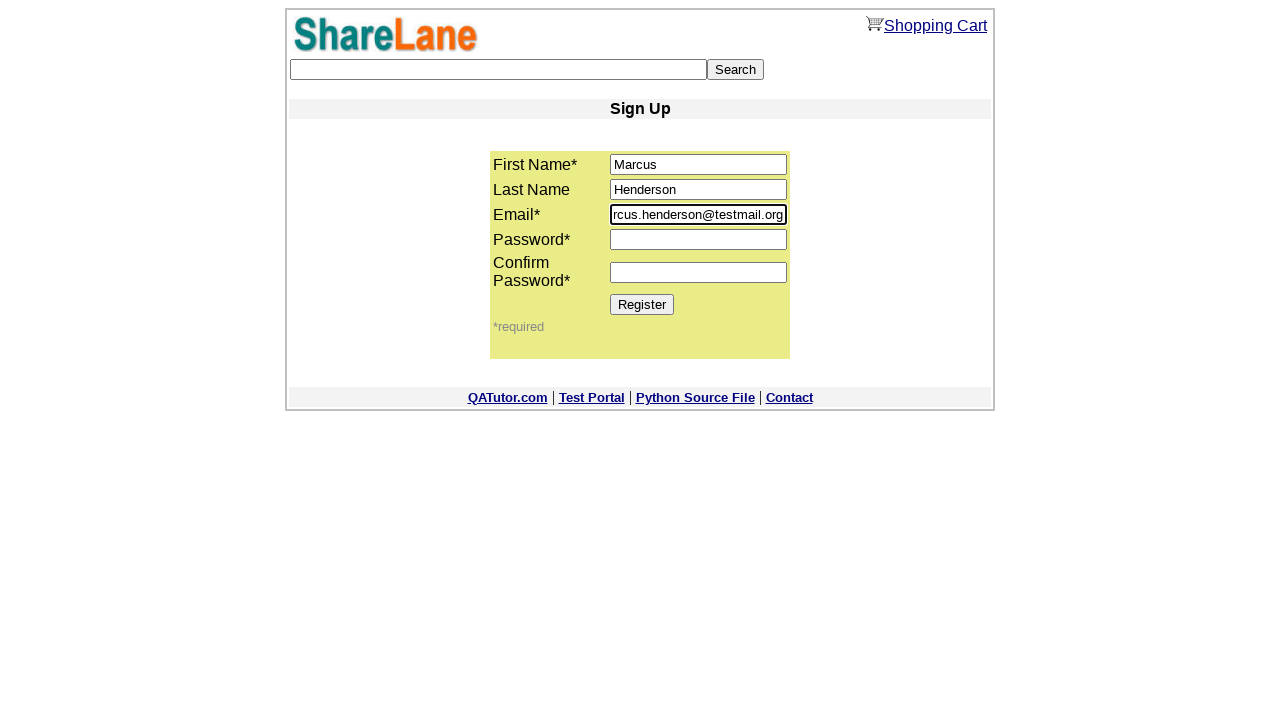

Filled password field with secure password on input[name='password1']
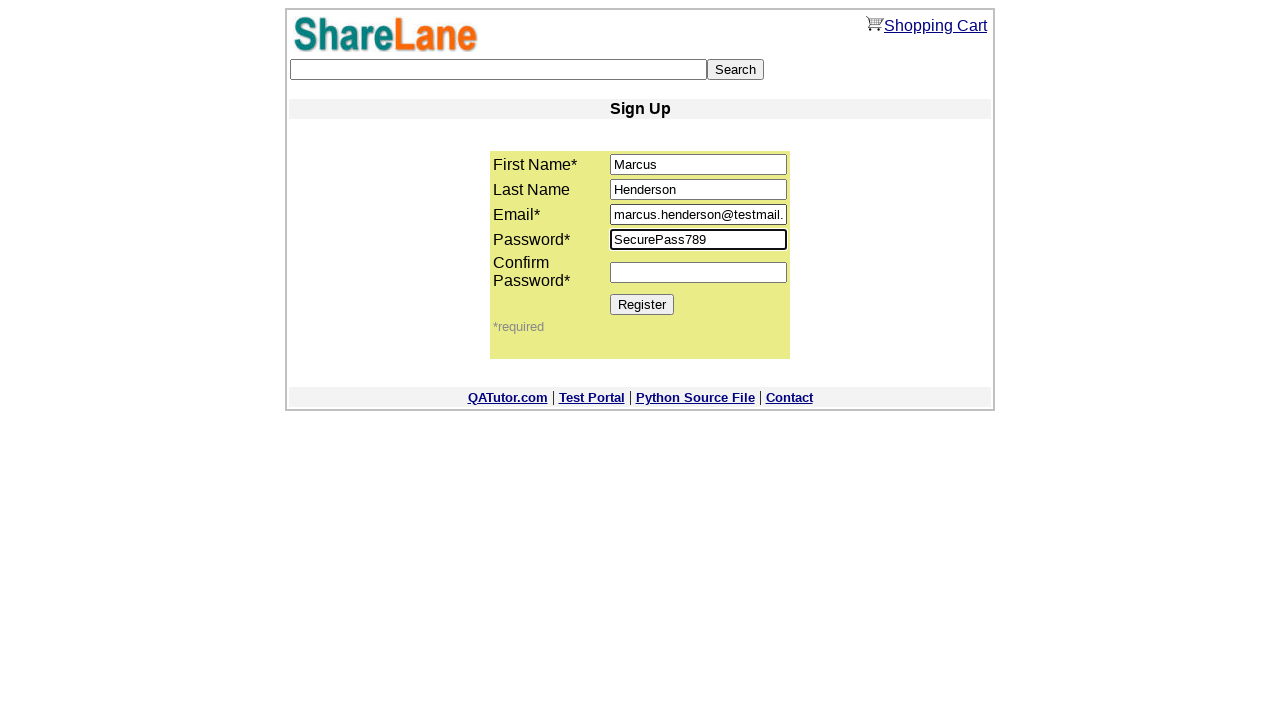

Filled password confirmation field with matching password on input[name='password2']
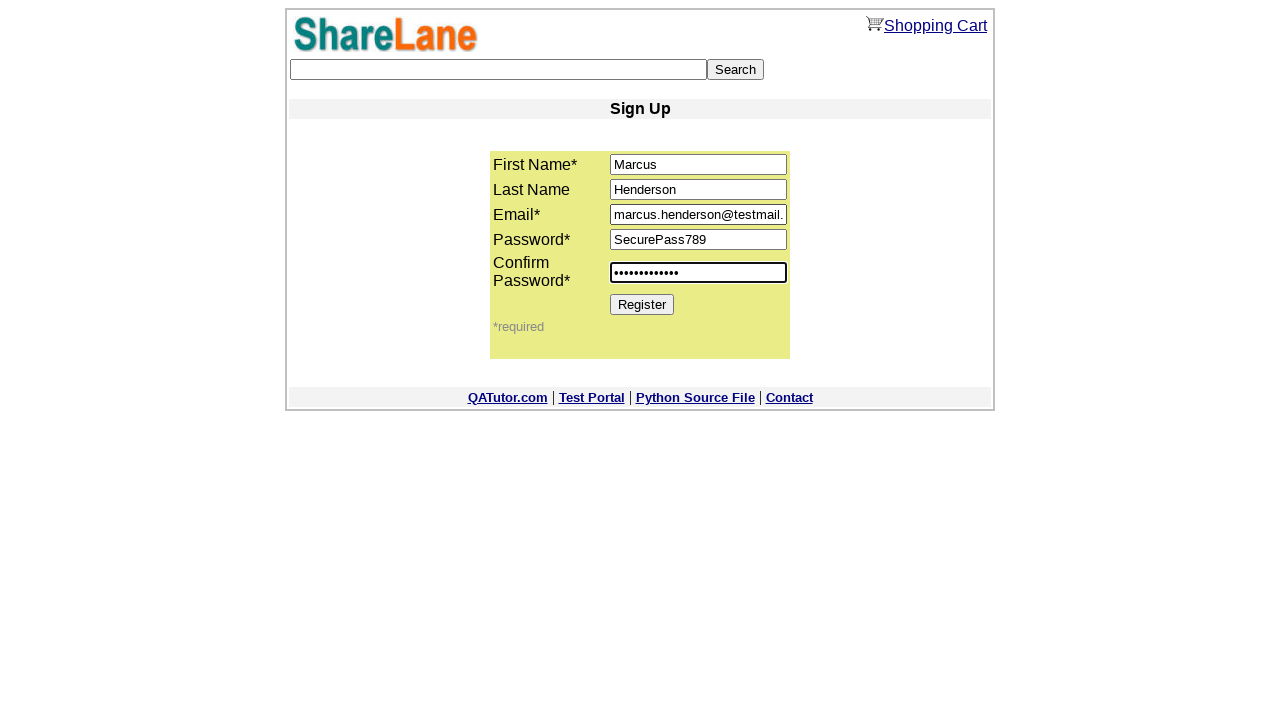

Clicked Register button to submit registration form at (642, 304) on xpath=//*[@value='Register']
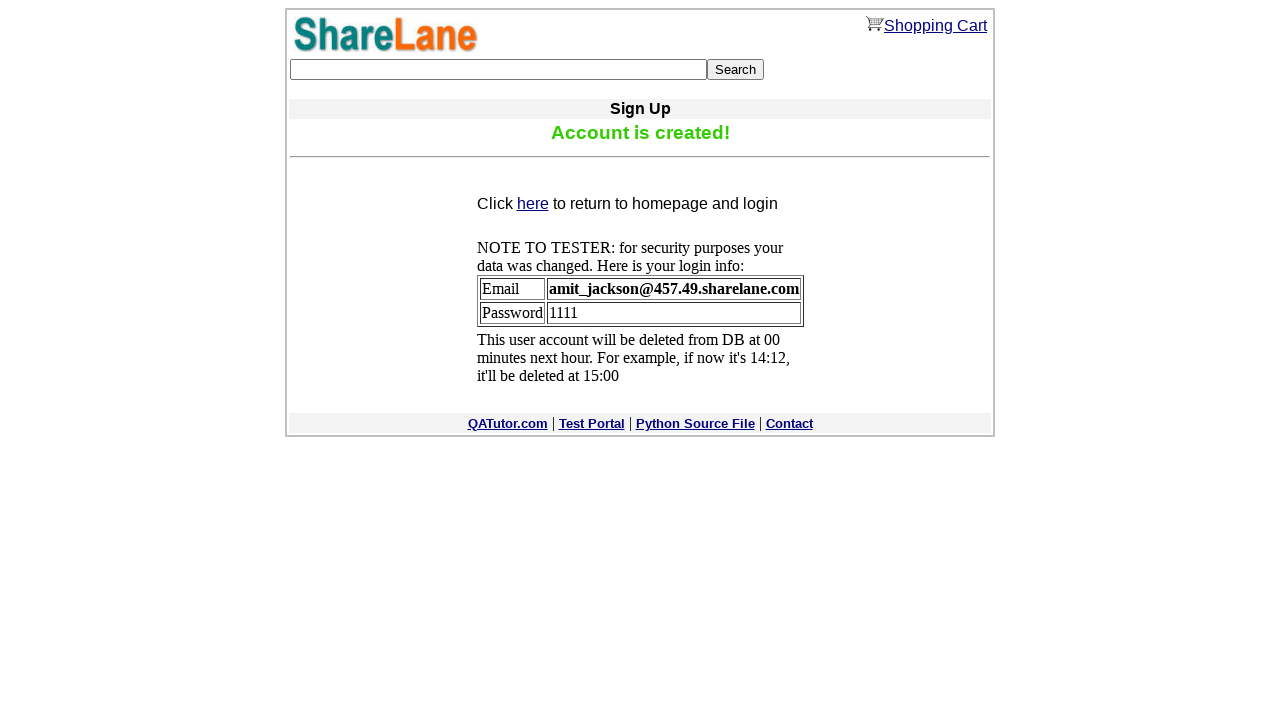

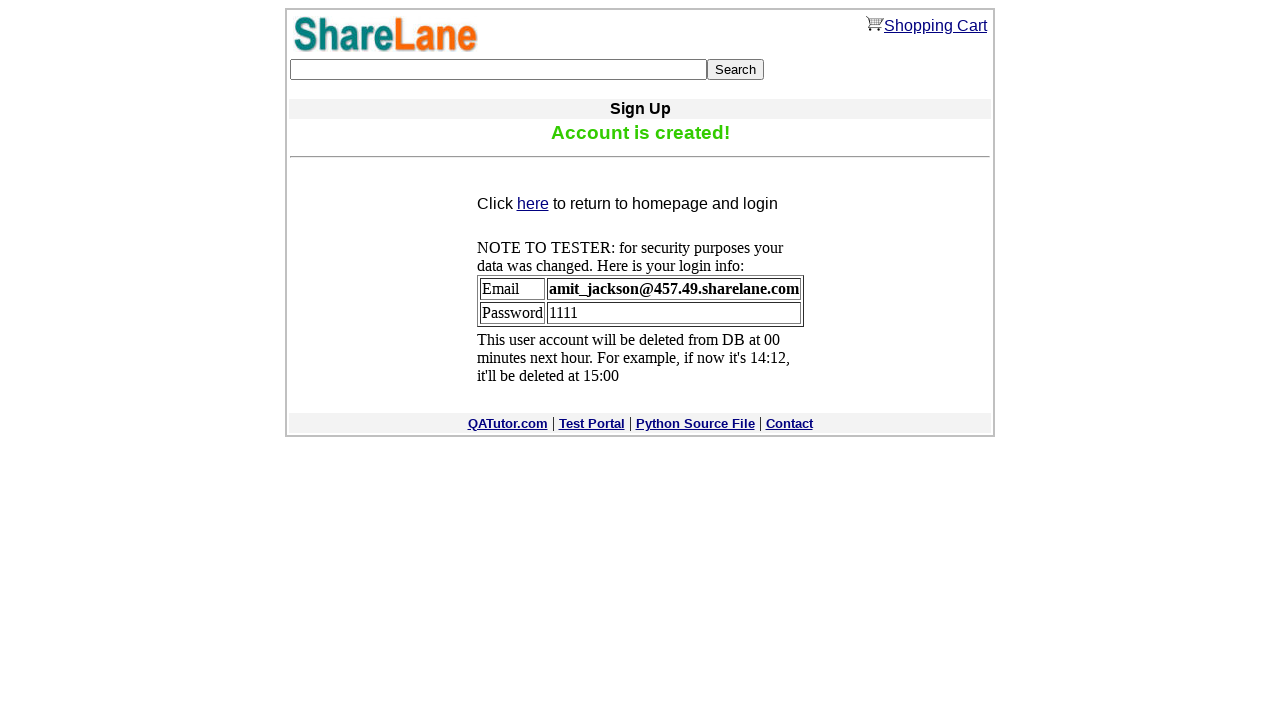